Tests handling of a simple JavaScript alert by clicking a button that triggers the alert, verifying the alert message, and accepting it.

Starting URL: https://the-internet.herokuapp.com/javascript_alerts

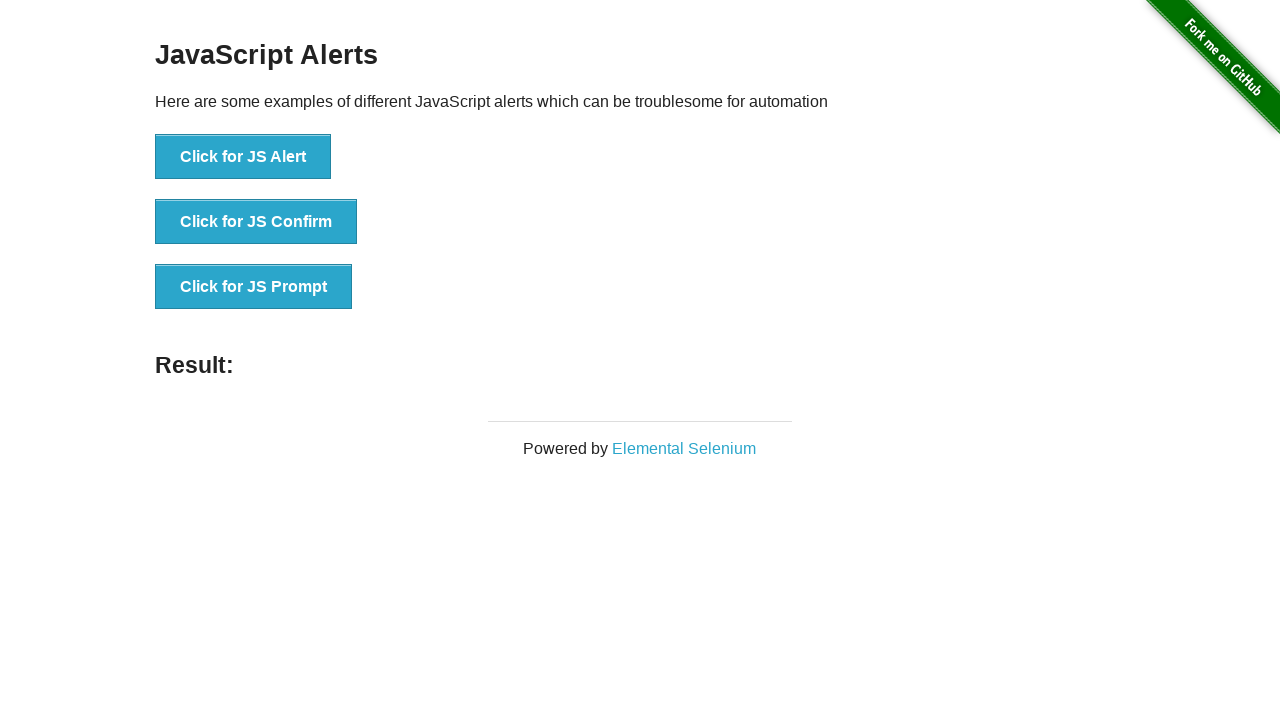

Accepted JavaScript alert dialog
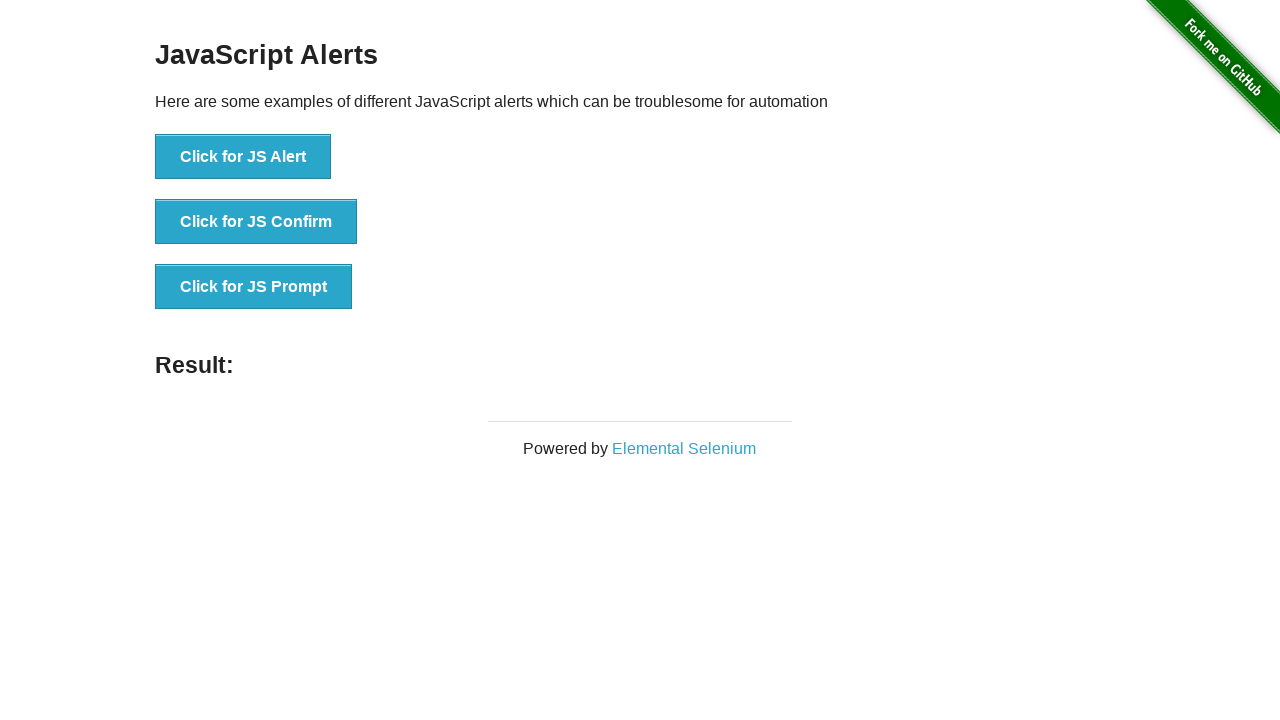

Clicked button to trigger JavaScript alert at (243, 157) on [onclick="jsAlert()"]
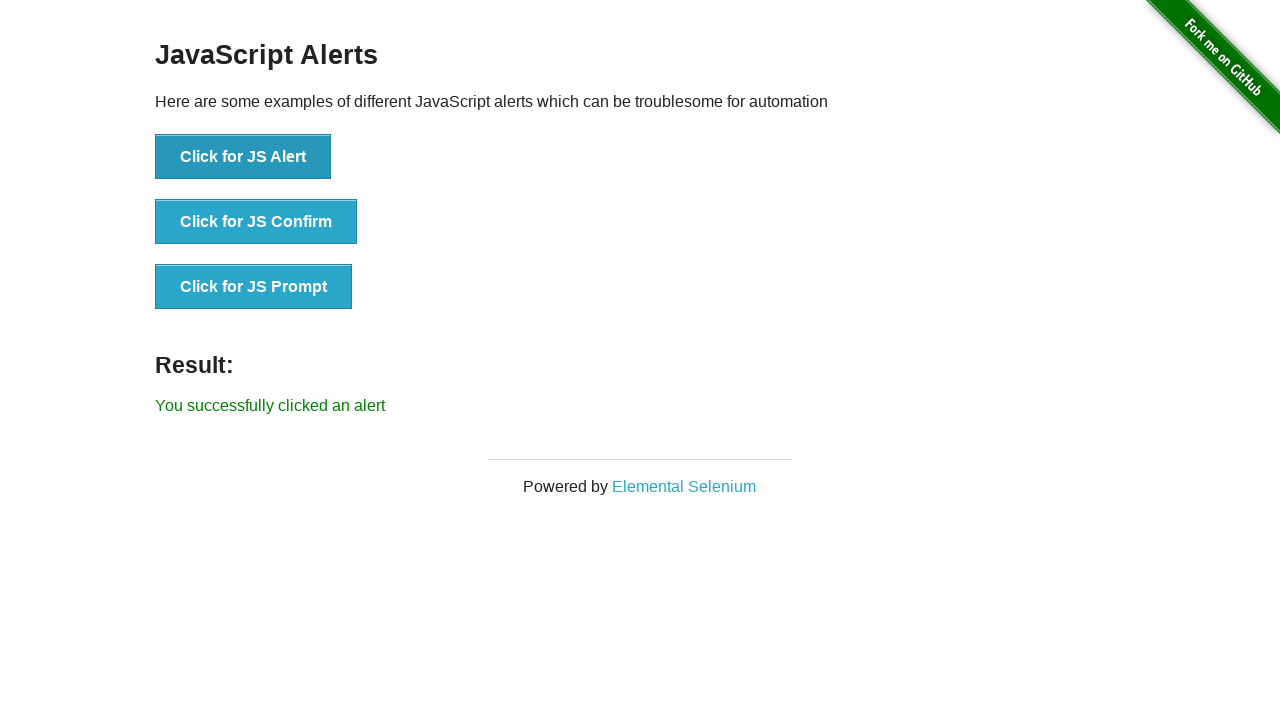

Alert result element loaded on page
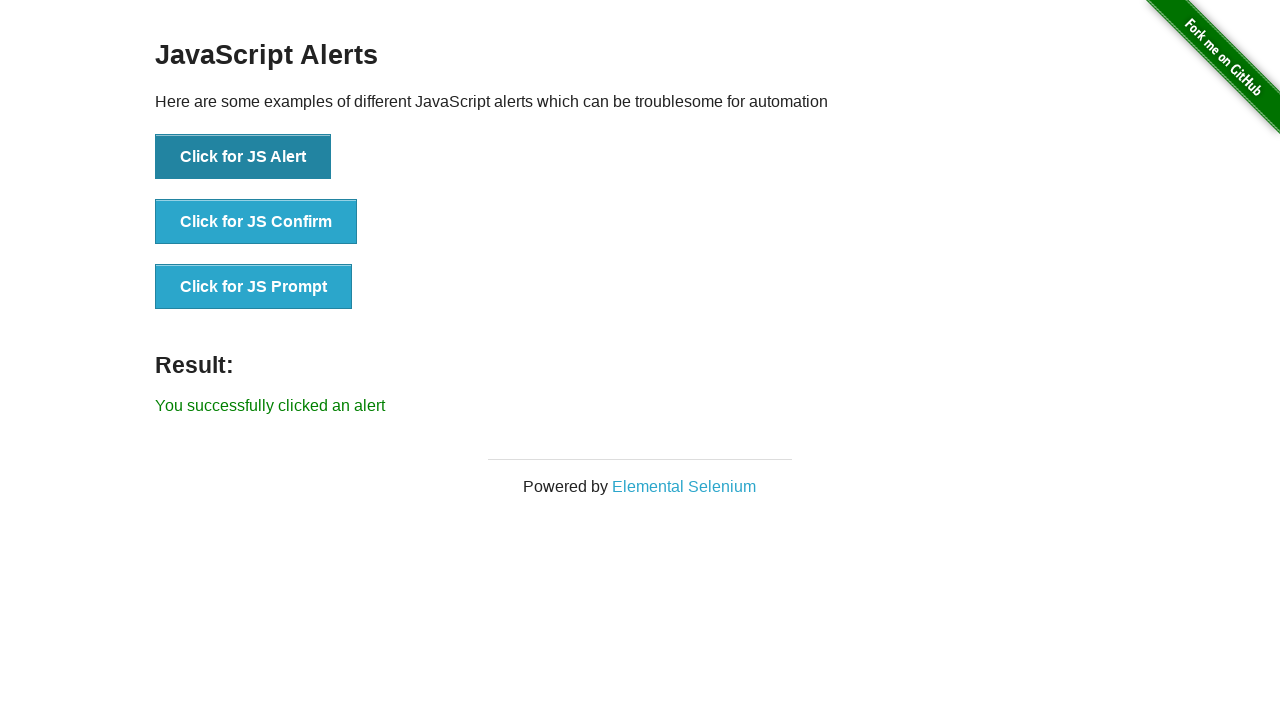

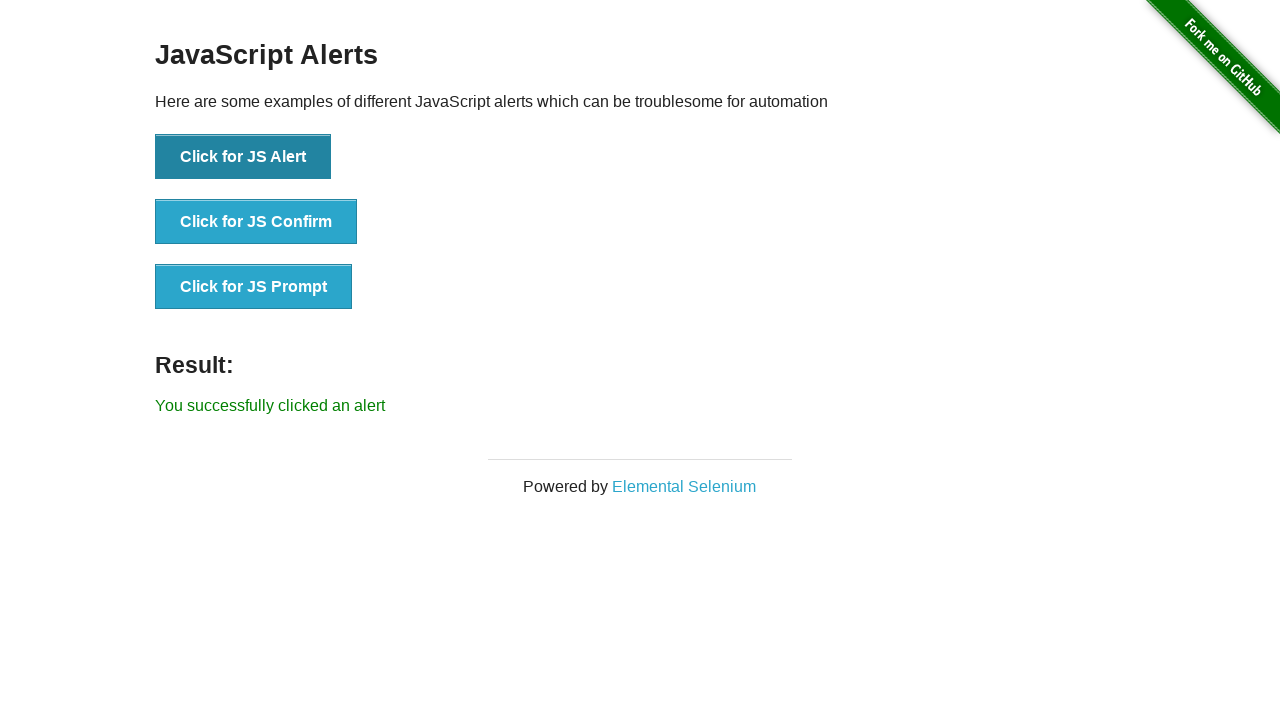